Demonstrates using Actions class to click the Sign in button on the vtiger CRM demo page

Starting URL: https://demo.vtiger.com/vtigercrm/

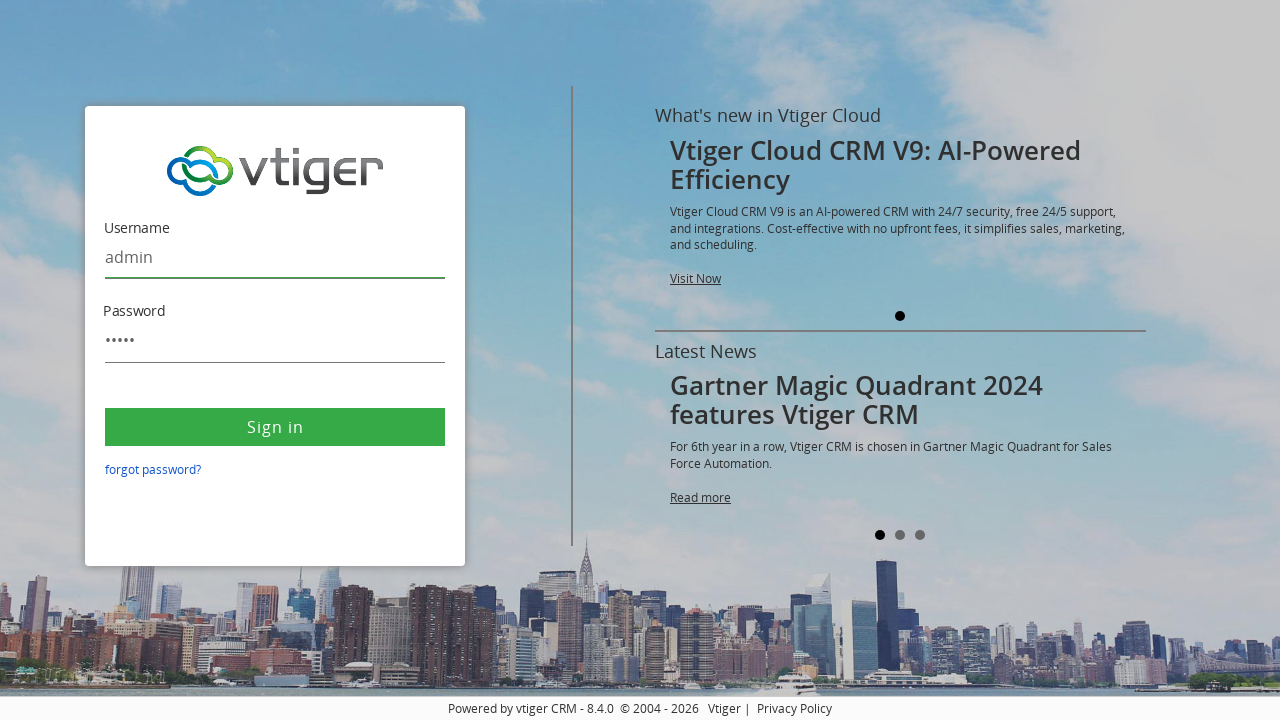

Navigated to vtiger CRM demo page
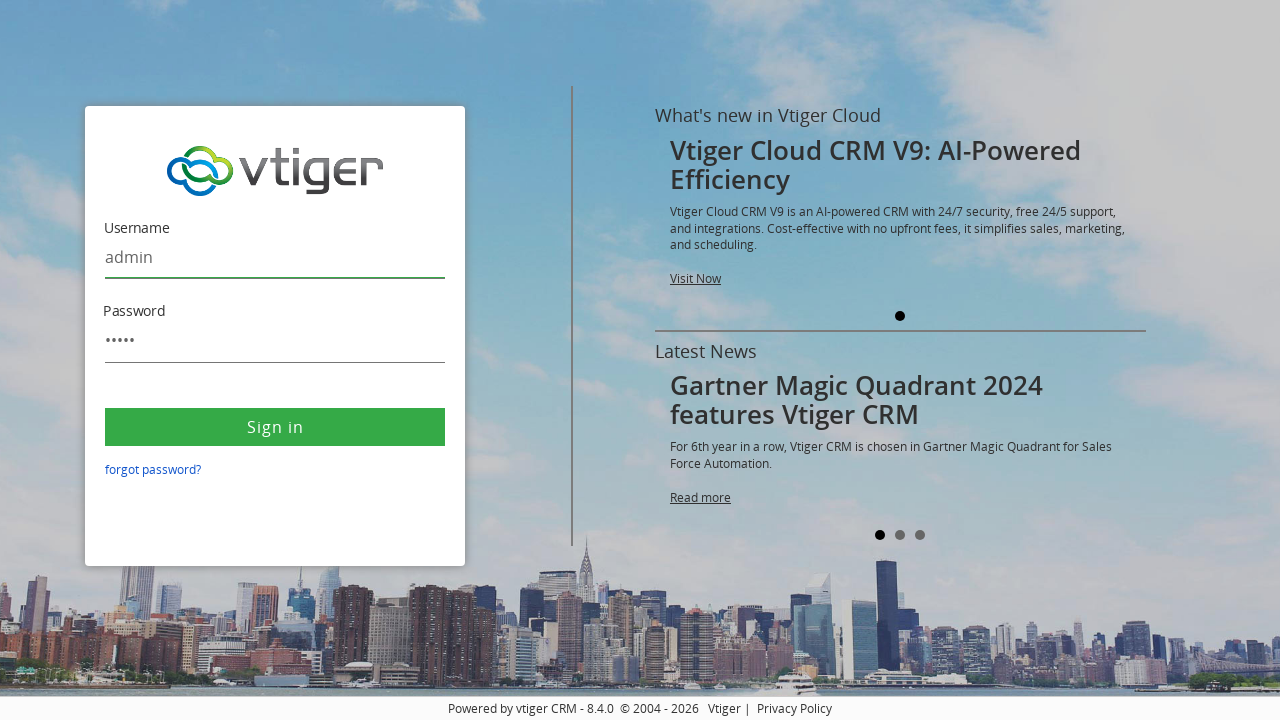

Clicked the Sign in button at (275, 427) on xpath=//button[text()='Sign in']
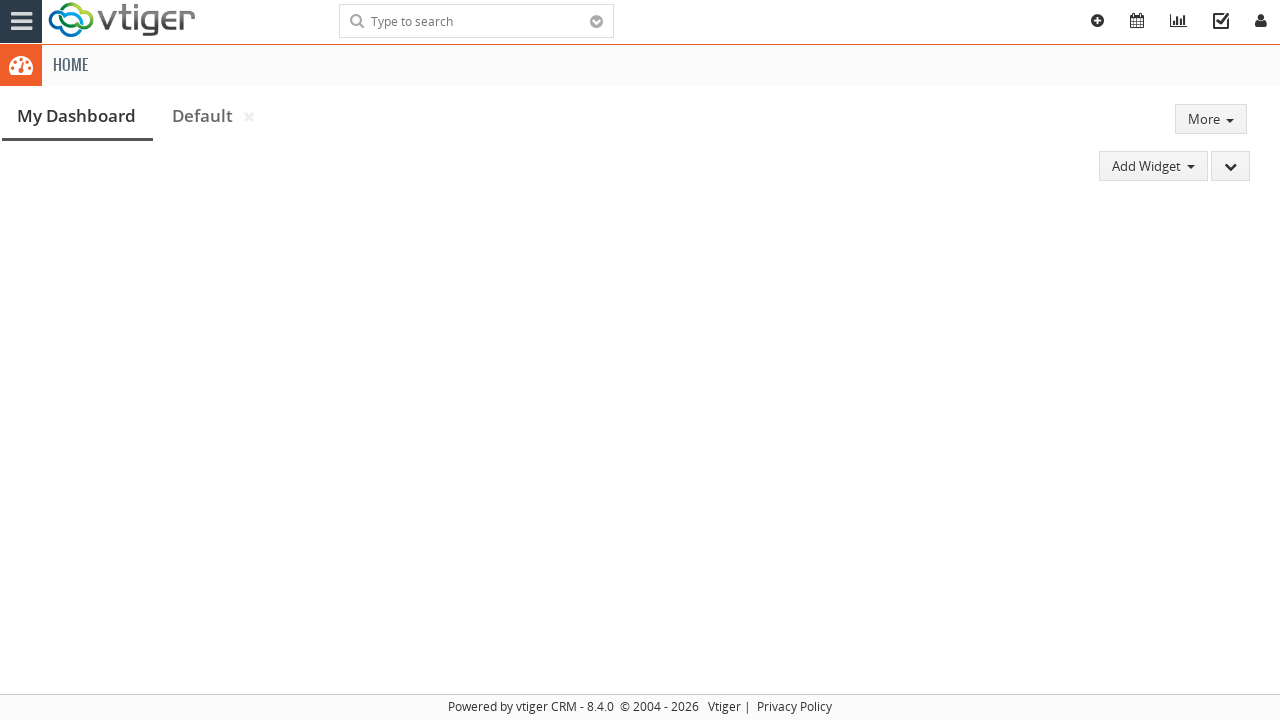

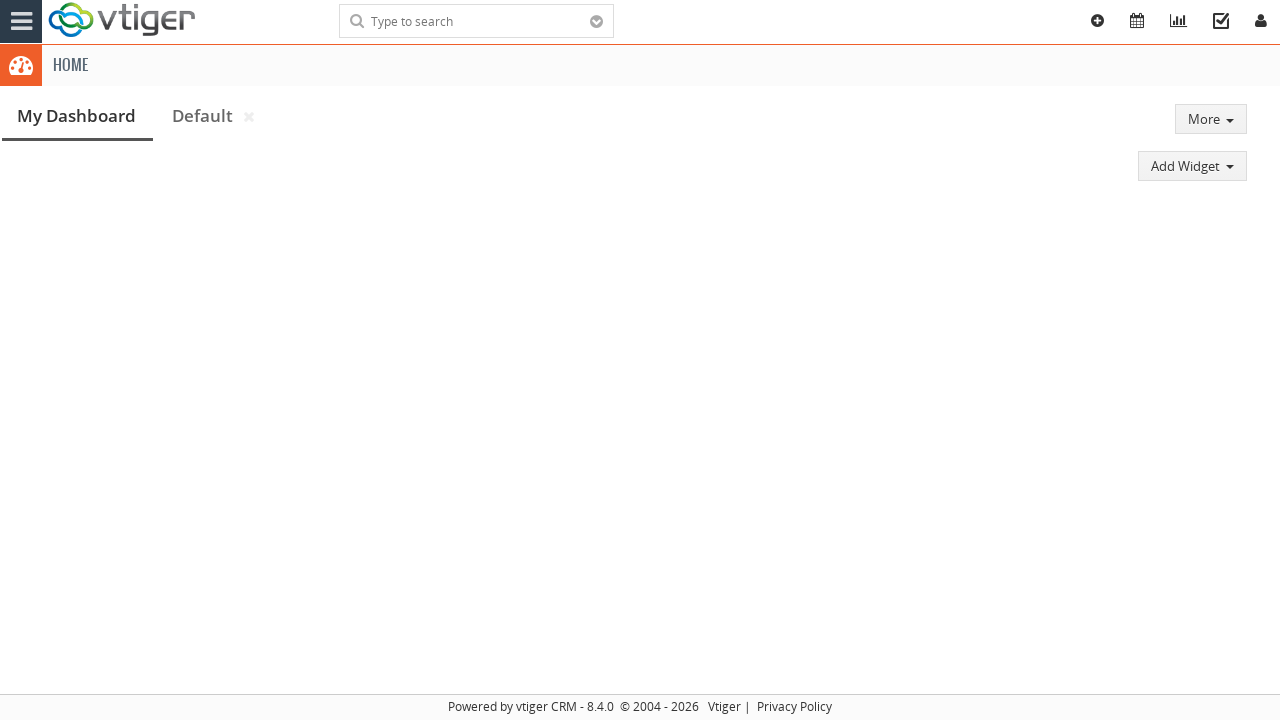